Tests the search functionality on the Thai university course catalog website by entering a search query for AI engineering programs, submitting the search, waiting for results to load, and then navigating to a program's detail page to verify it loads correctly.

Starting URL: https://course.mytcas.com

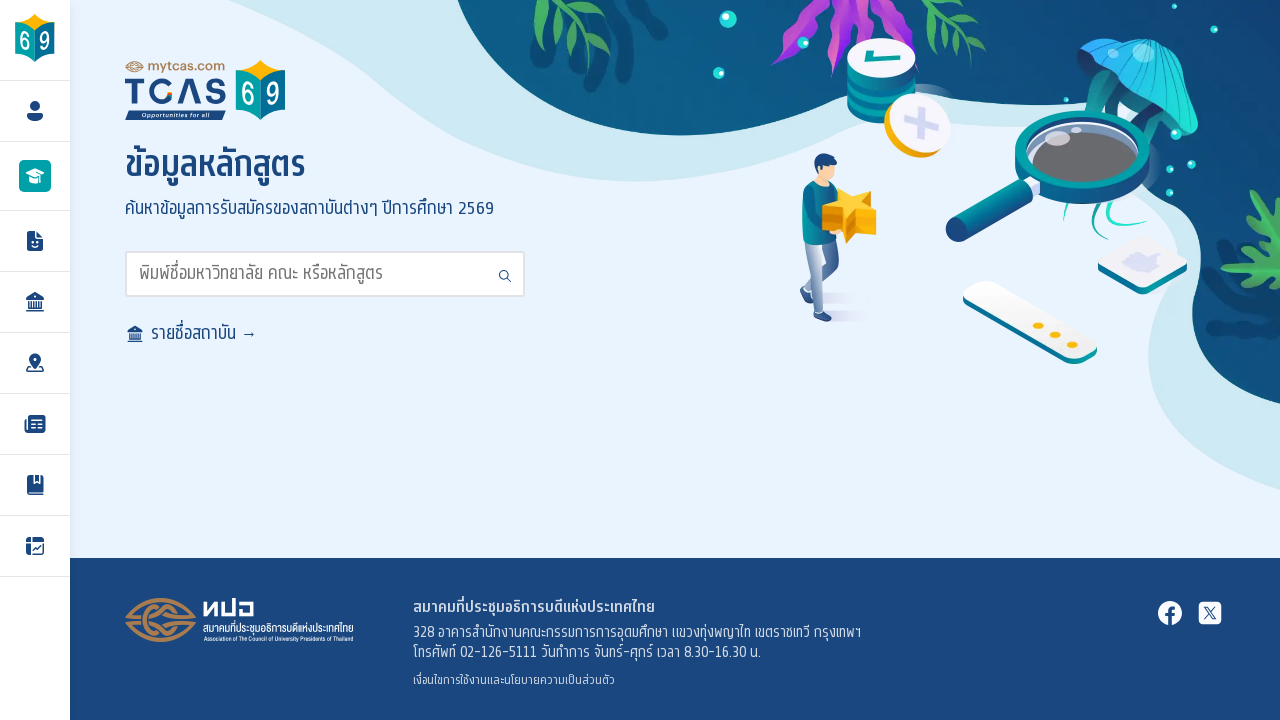

Search input field loaded
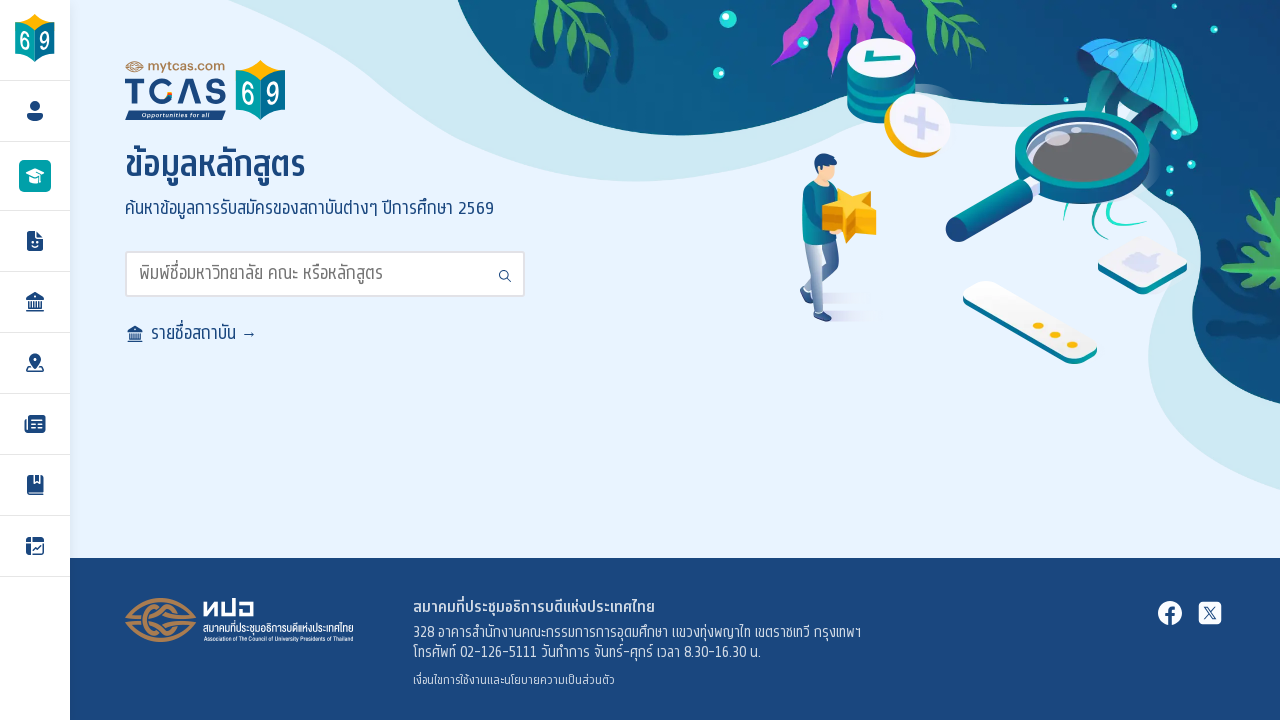

Cleared search input field on input#search
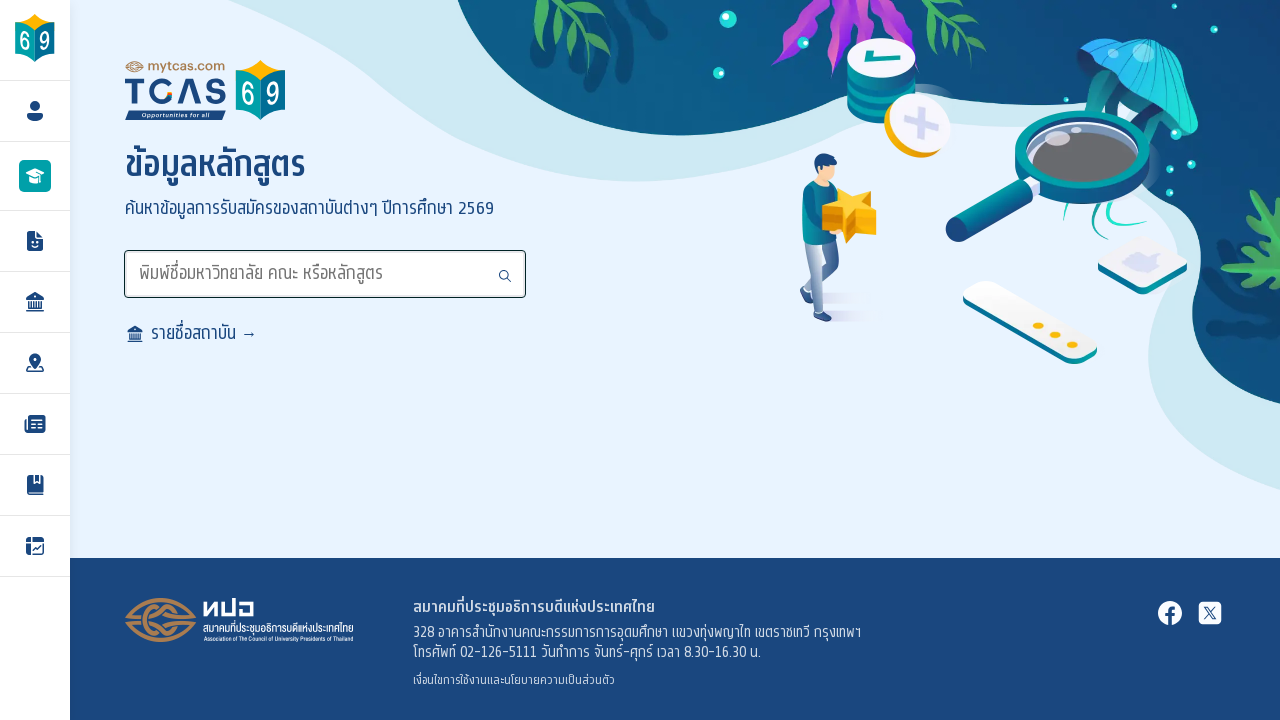

Typed 'AI engineering' search query in Thai on input#search
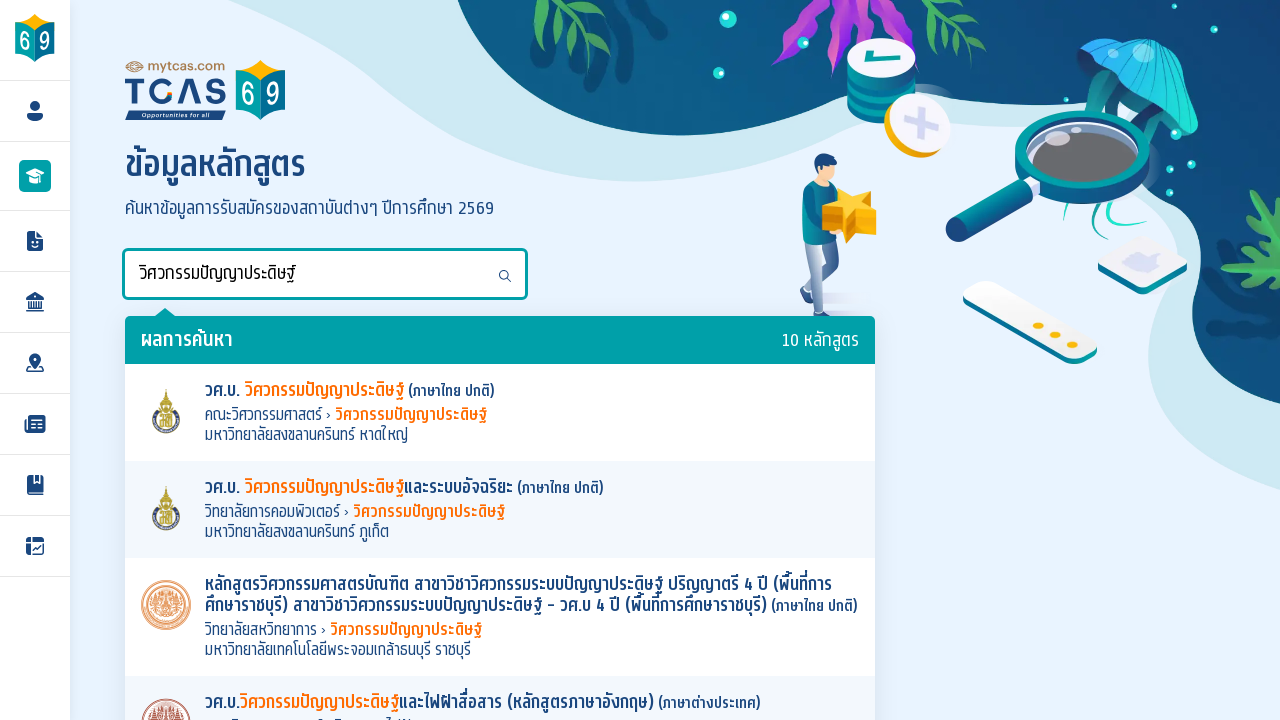

Pressed Enter to submit search
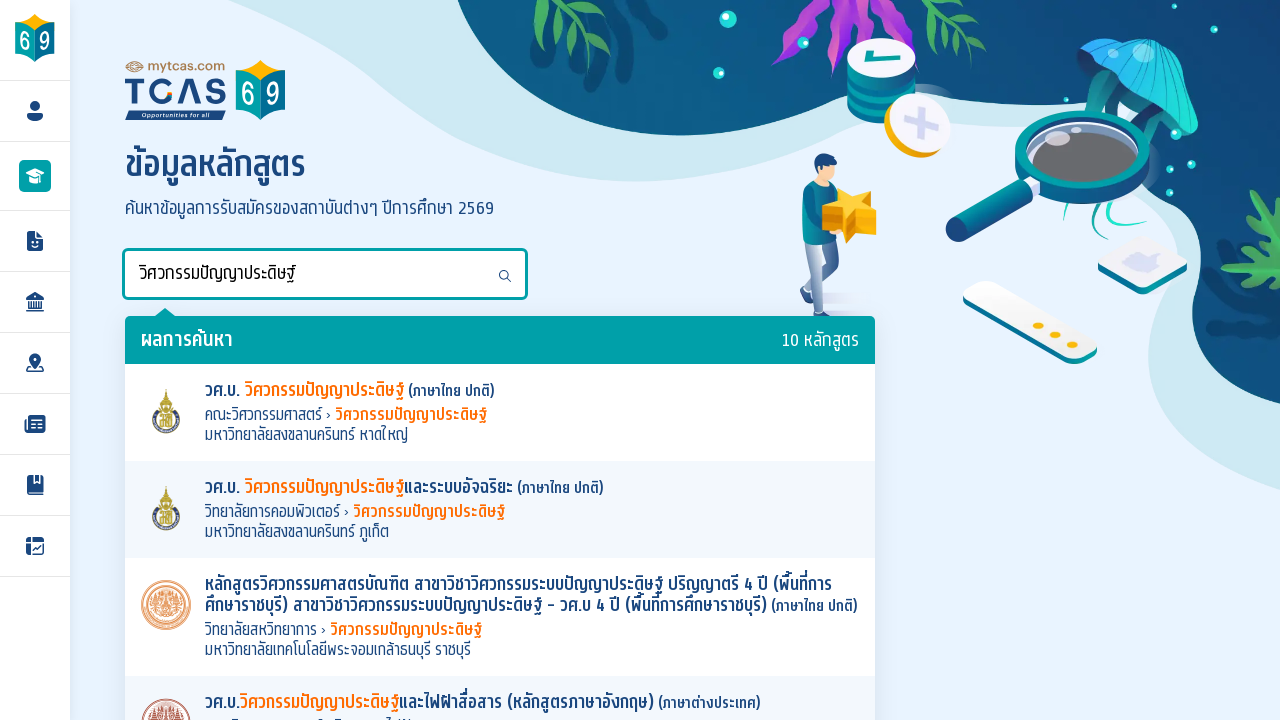

Search results loaded successfully
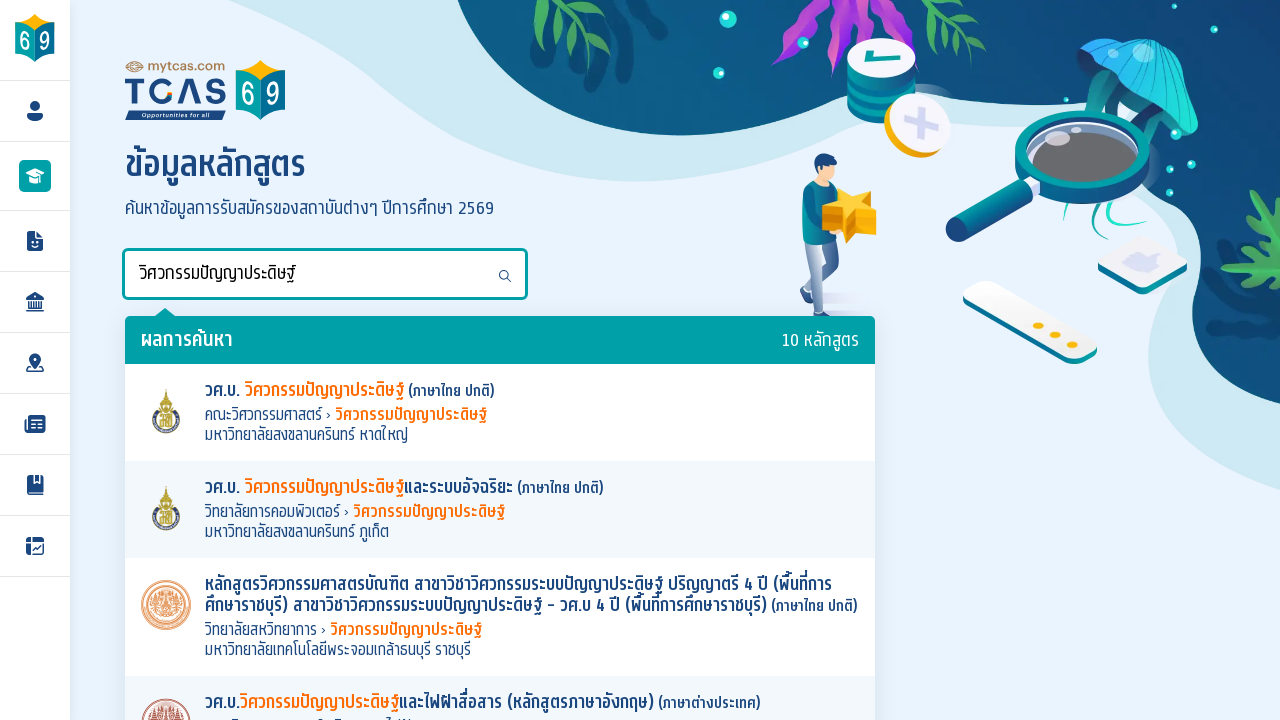

Clicked first search result to navigate to program details at (500, 412) on .t-programs li a >> nth=0
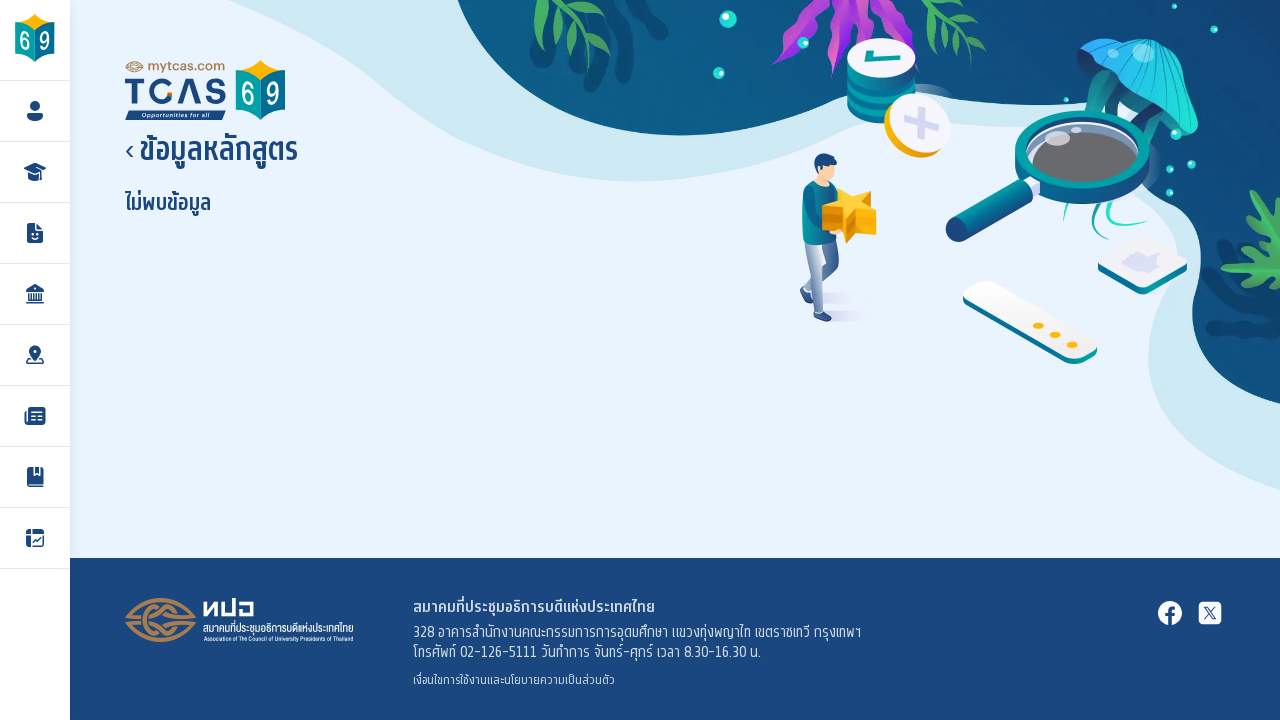

Program details page loaded with cost information visible
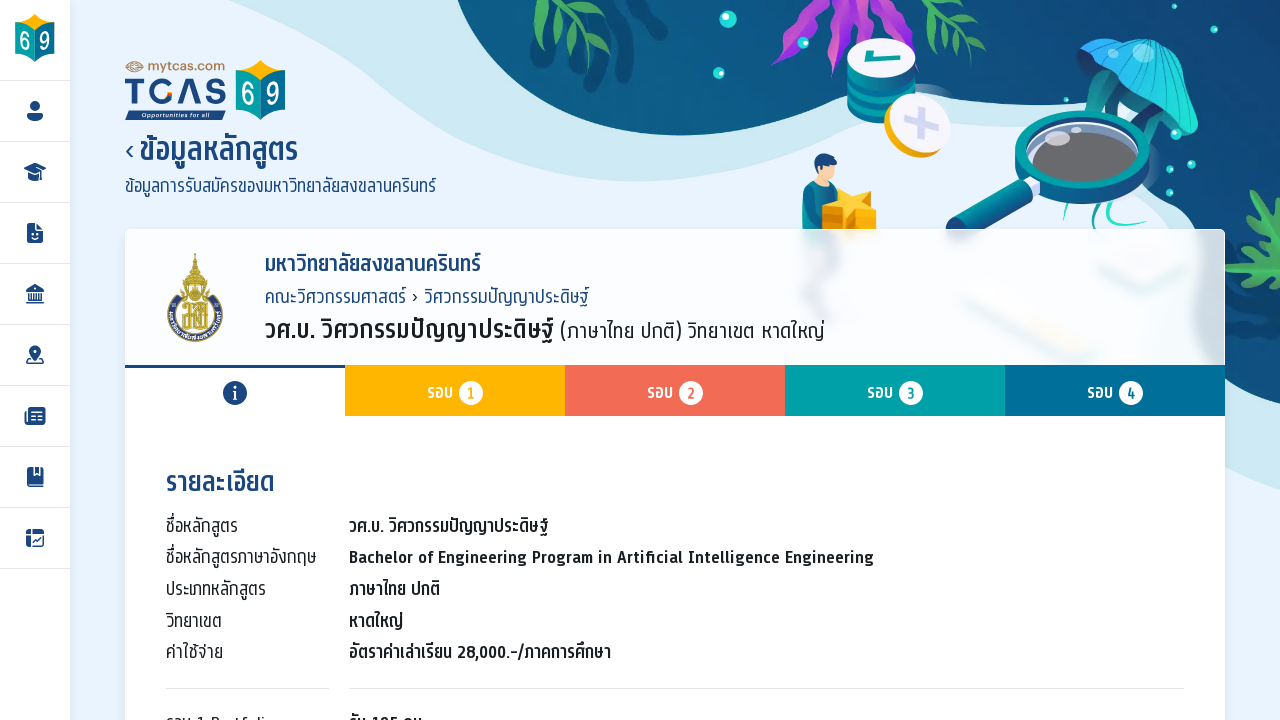

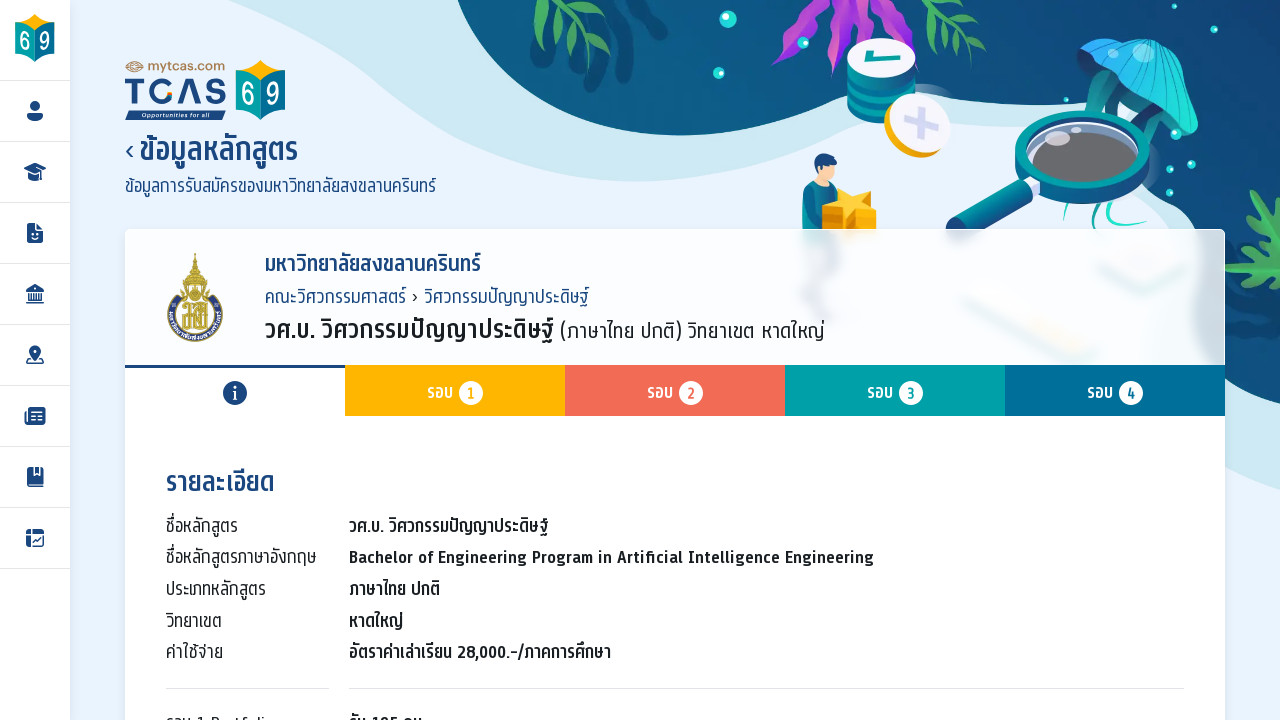